Tests status code 404 link by clicking it and verifying the URL contains the code

Starting URL: https://the-internet.herokuapp.com/status_codes

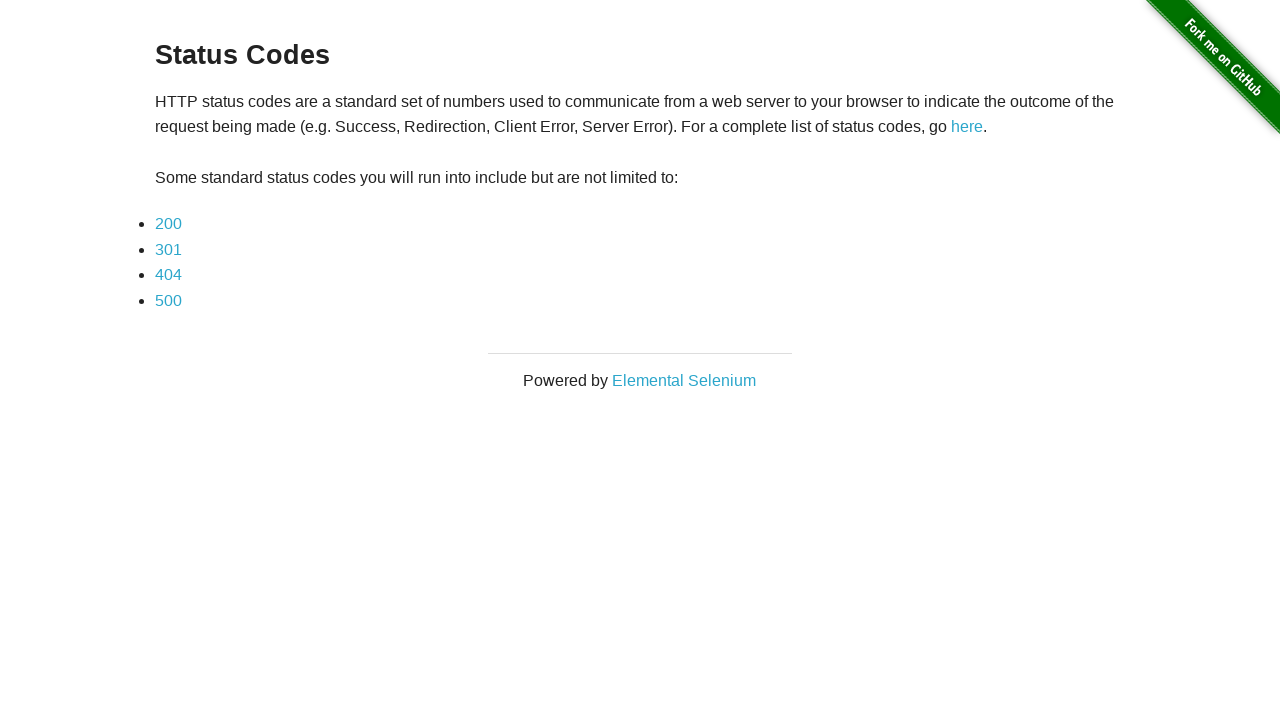

Clicked on the 404 status code link at (168, 275) on a[href*='404']
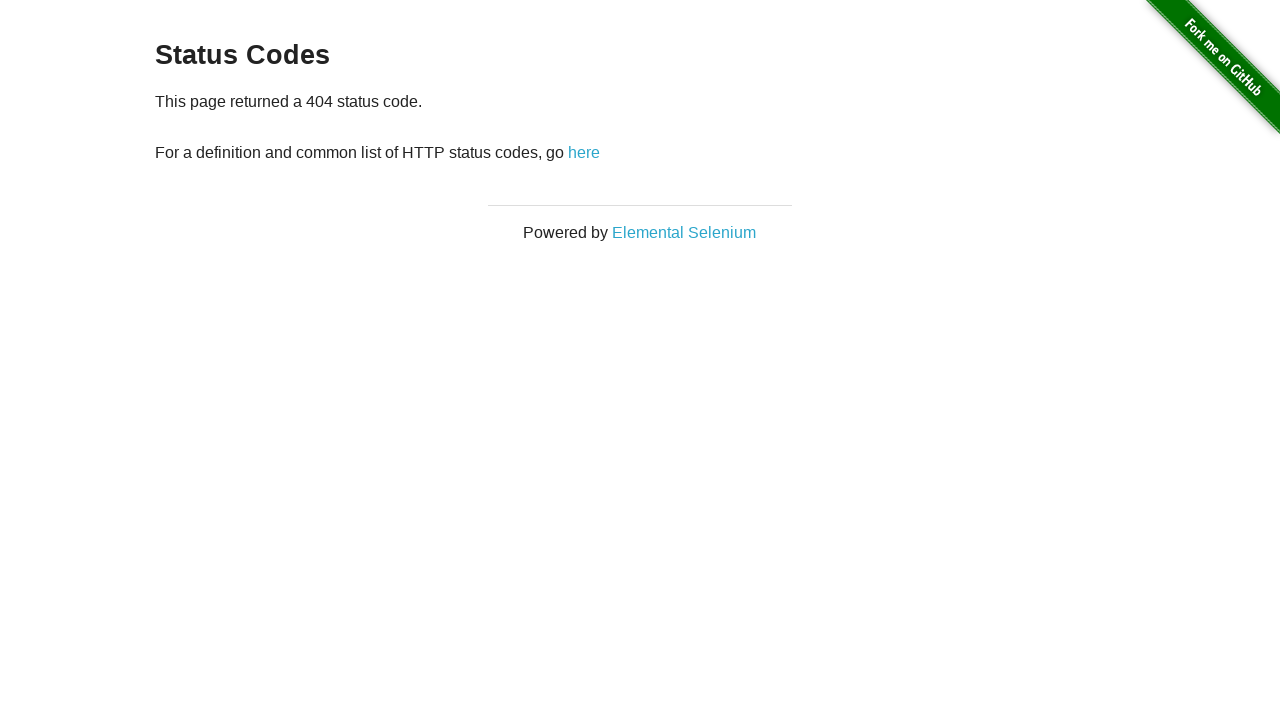

Waited for page to load with domcontentloaded state
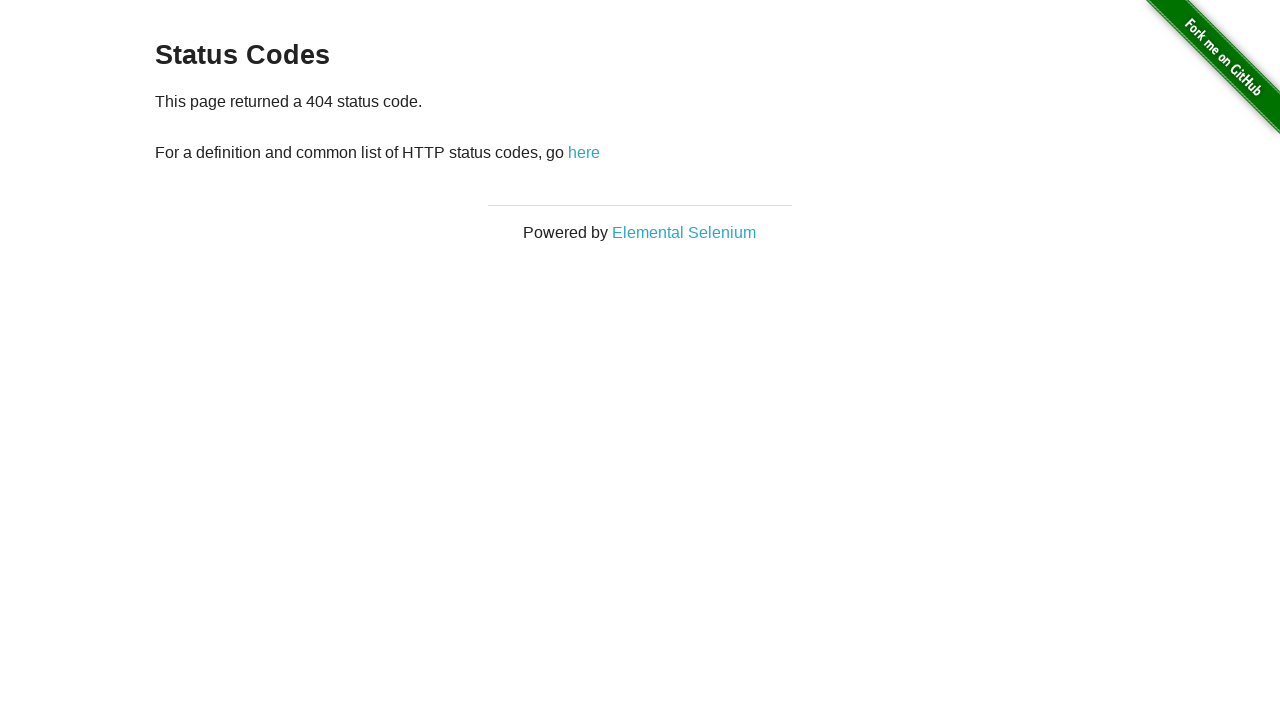

Verified that URL contains '404'
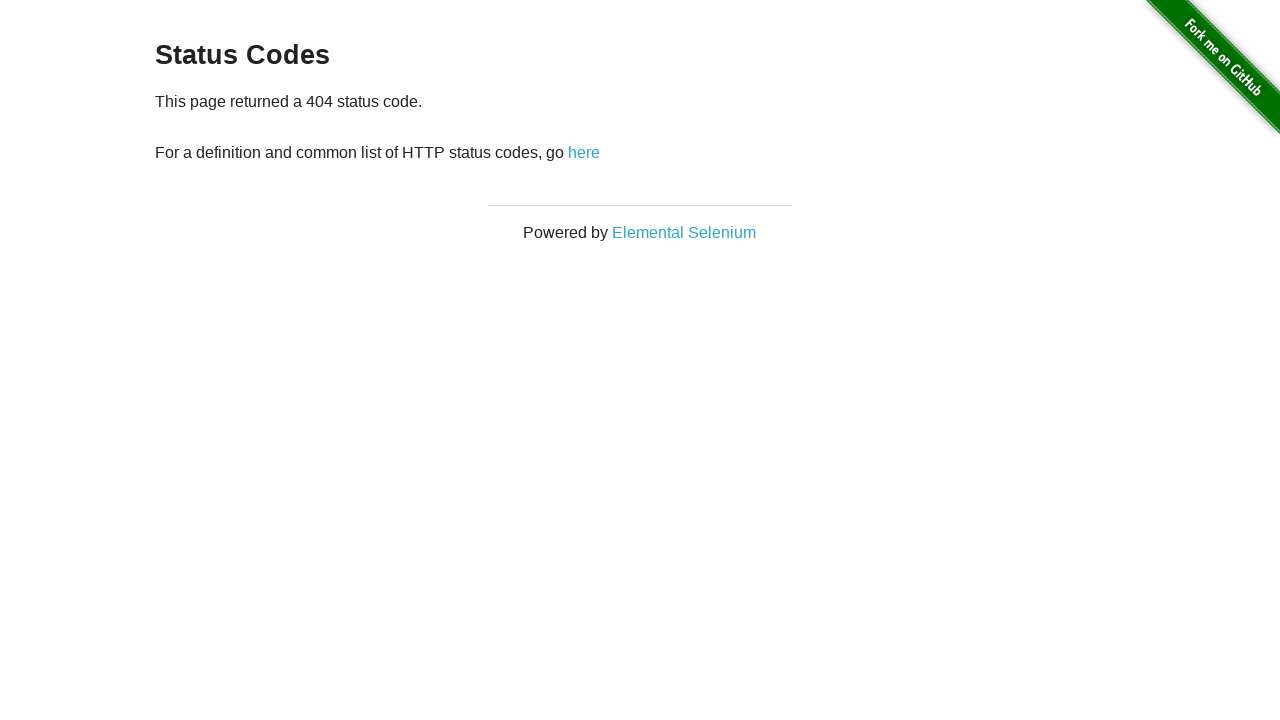

Retrieved status text content from first paragraph
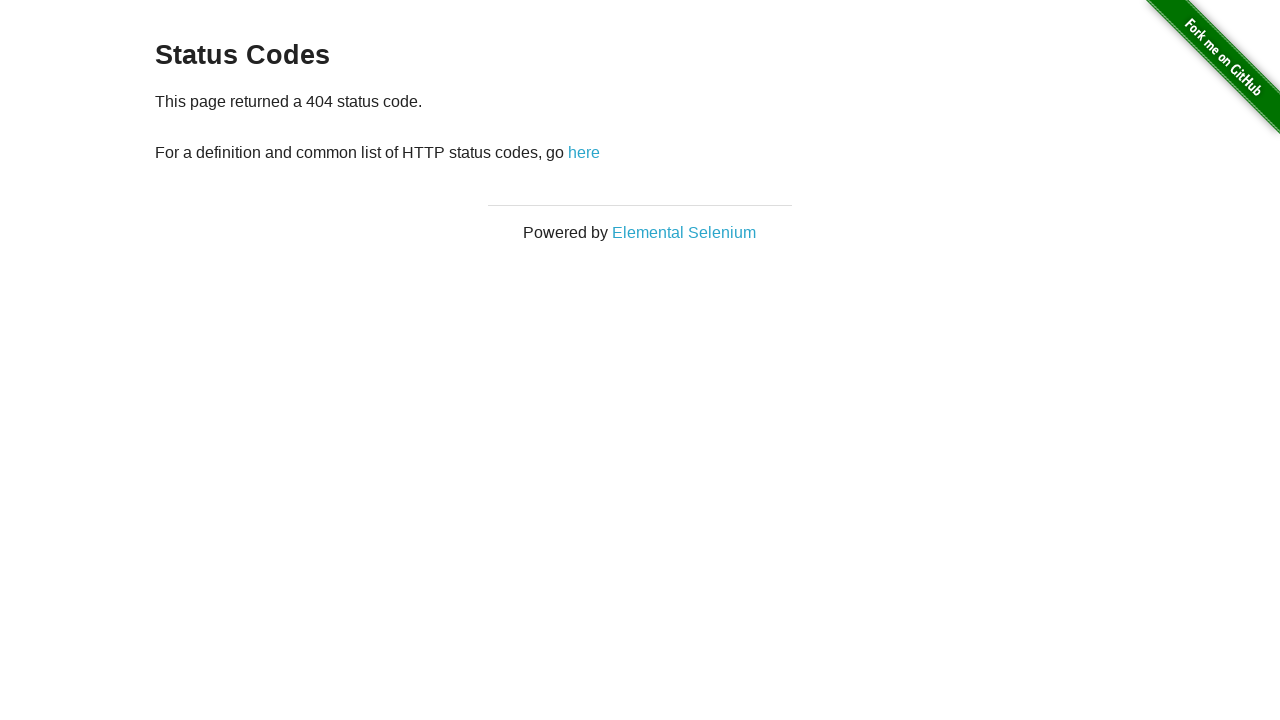

Verified that status text is not null
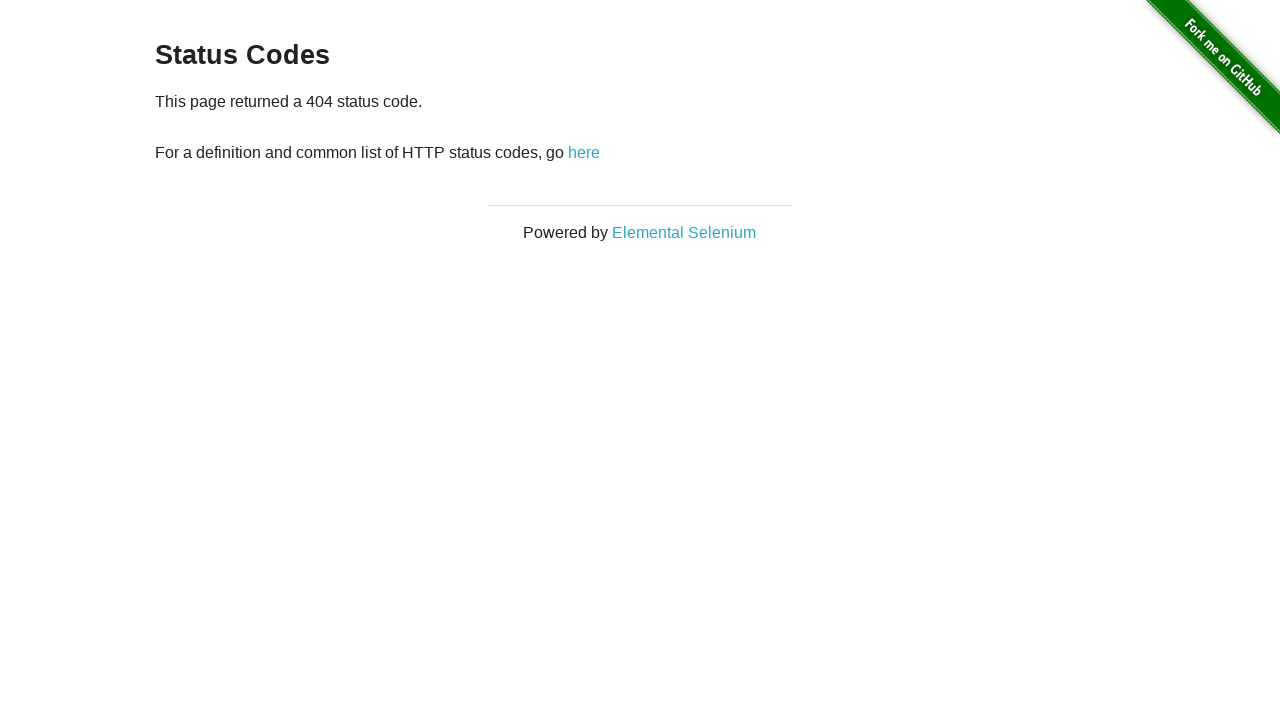

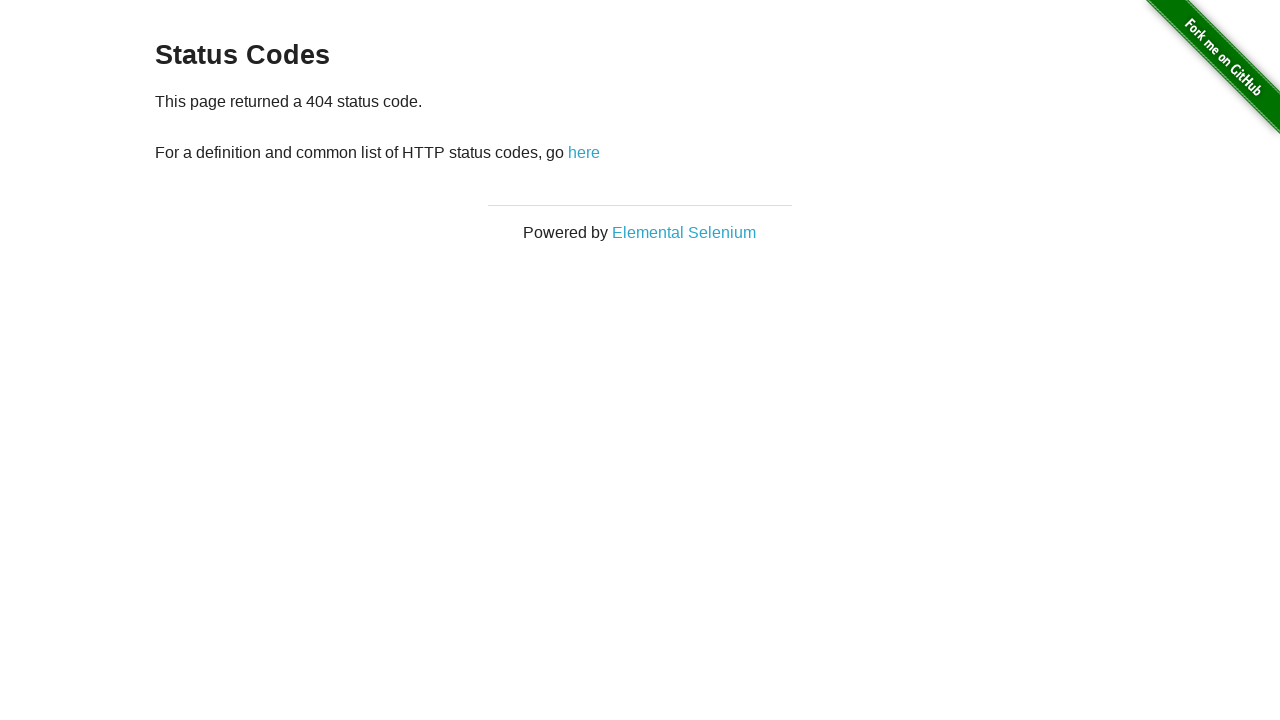